Navigates to W3Schools CSS table page and interacts with table elements to verify their presence and structure

Starting URL: https://www.w3schools.com/css/css_table.asp

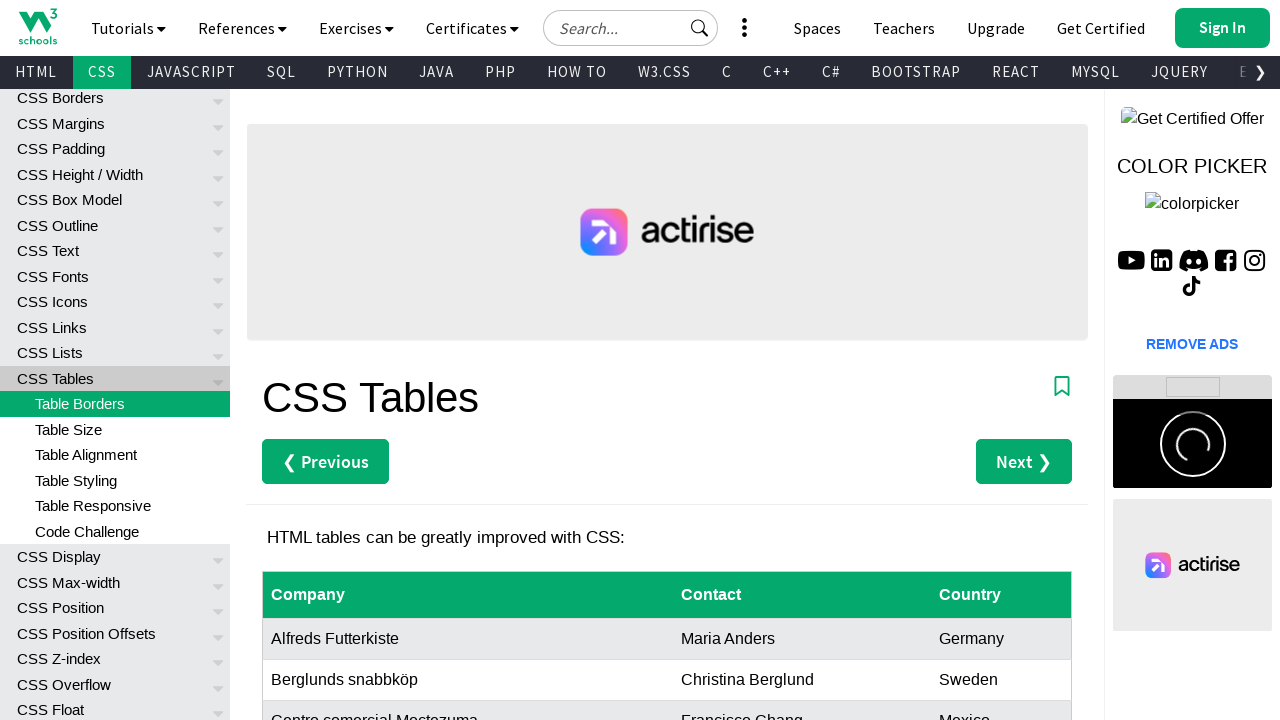

Navigated to W3Schools CSS table page
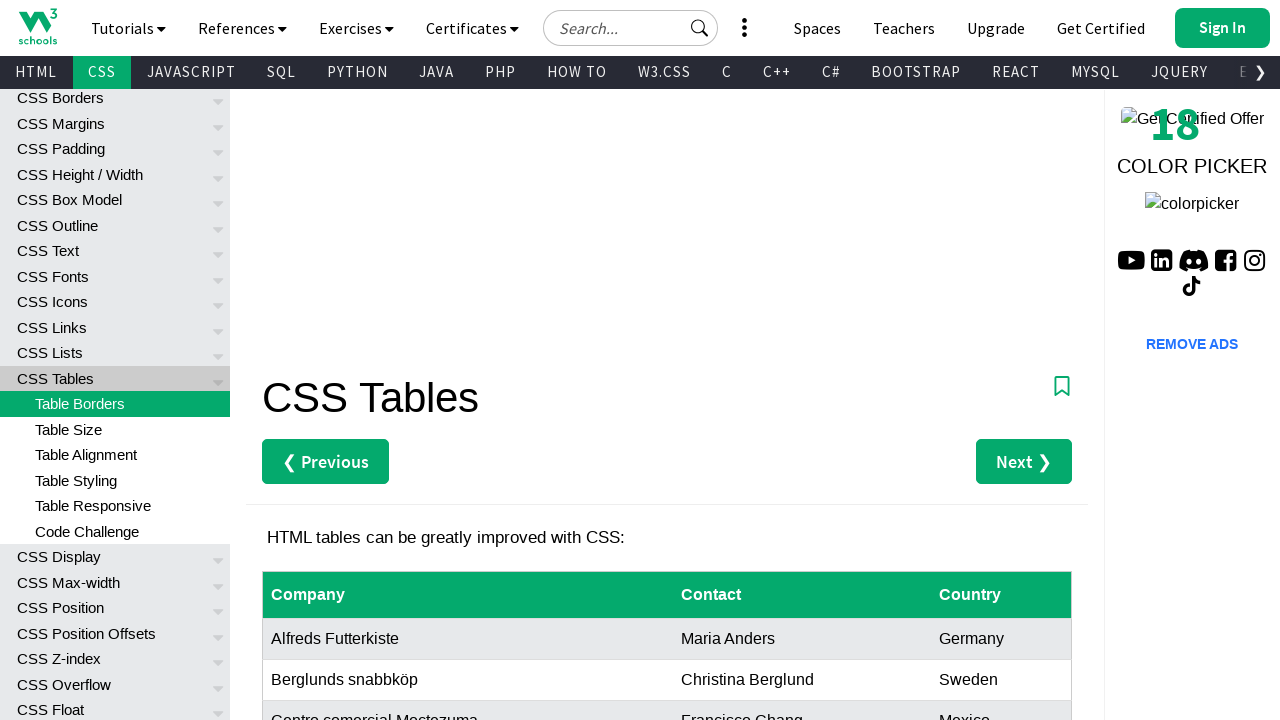

Table with id 'customers' is present on the page
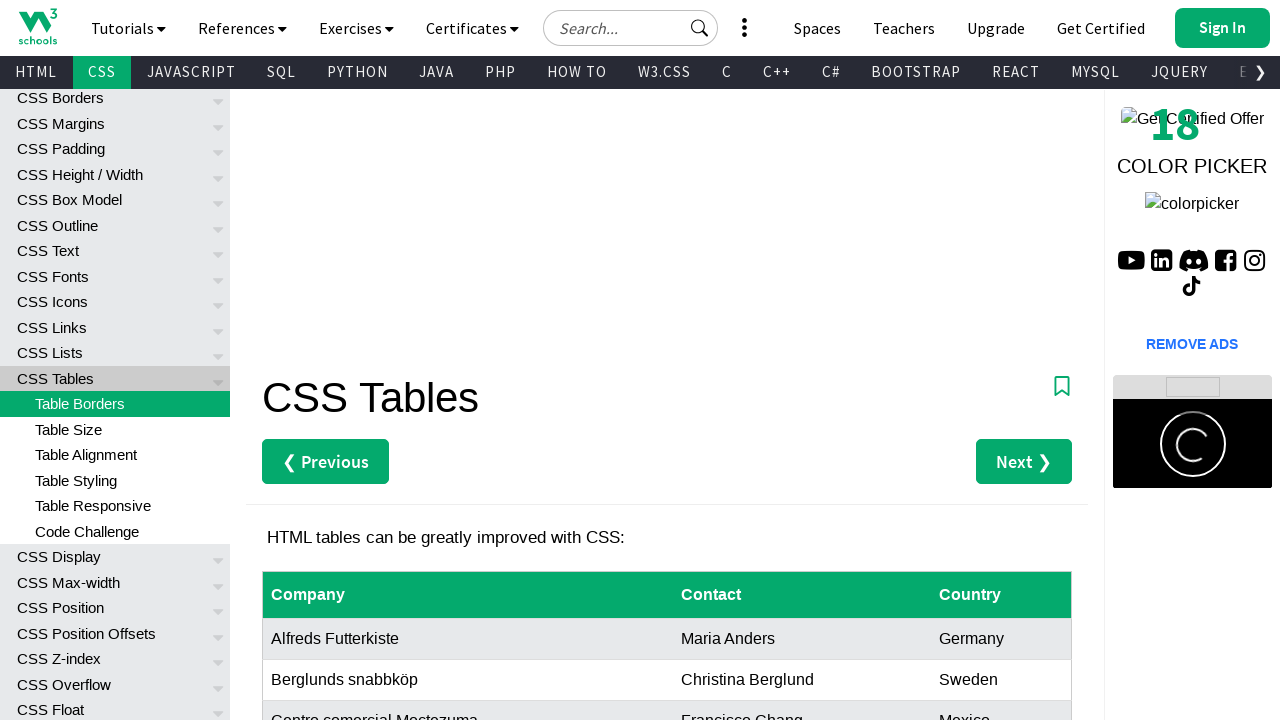

Retrieved all table rows - found 9 rows
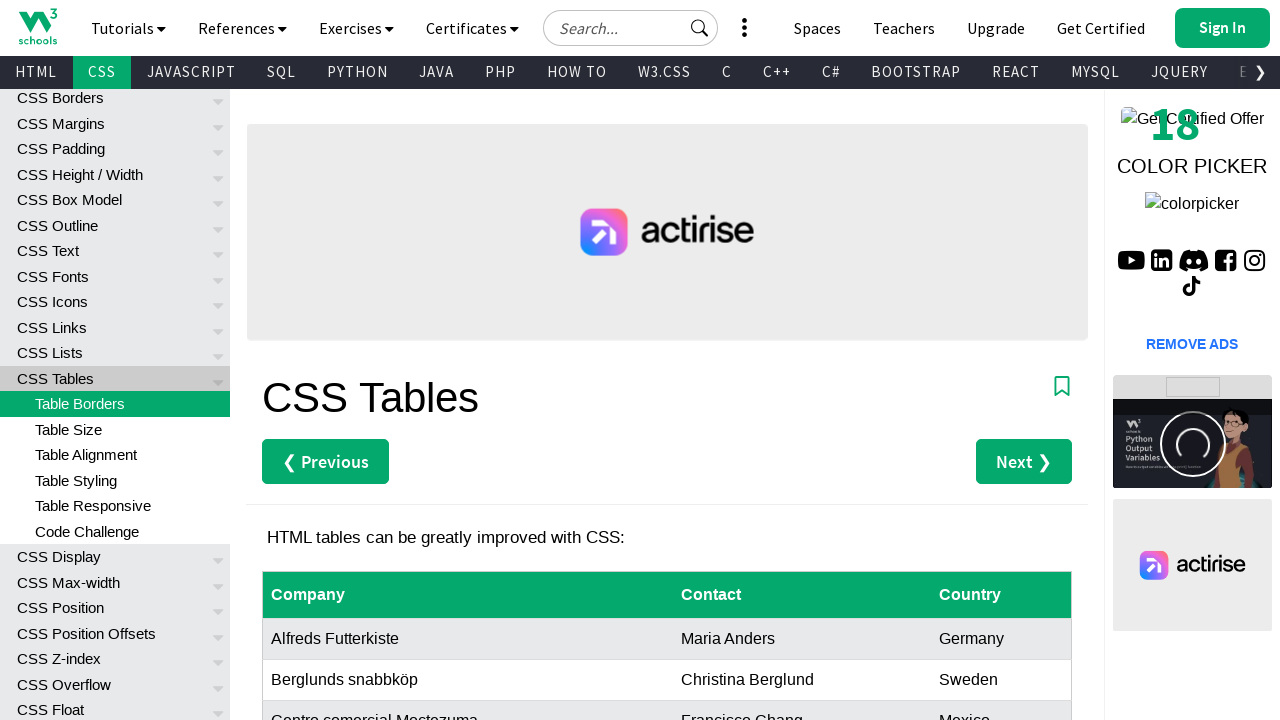

Retrieved all header columns - found 16 columns
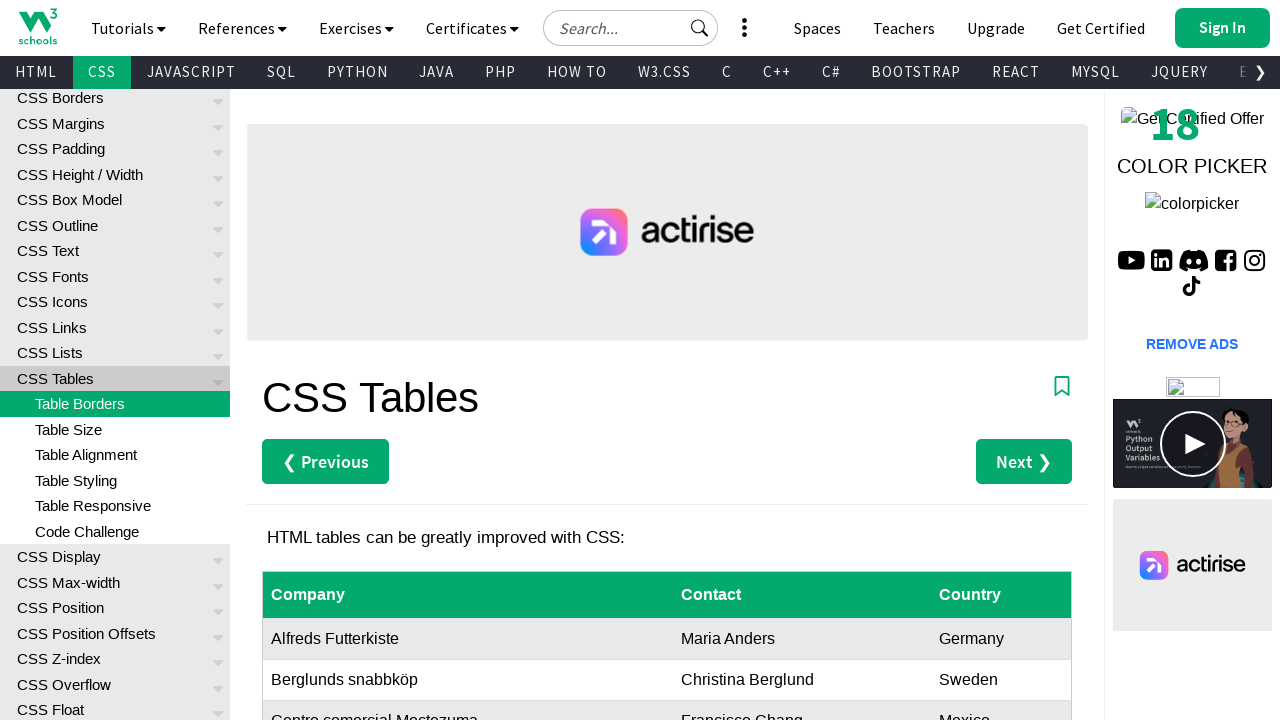

Retrieved cells from third row - found 16 cells
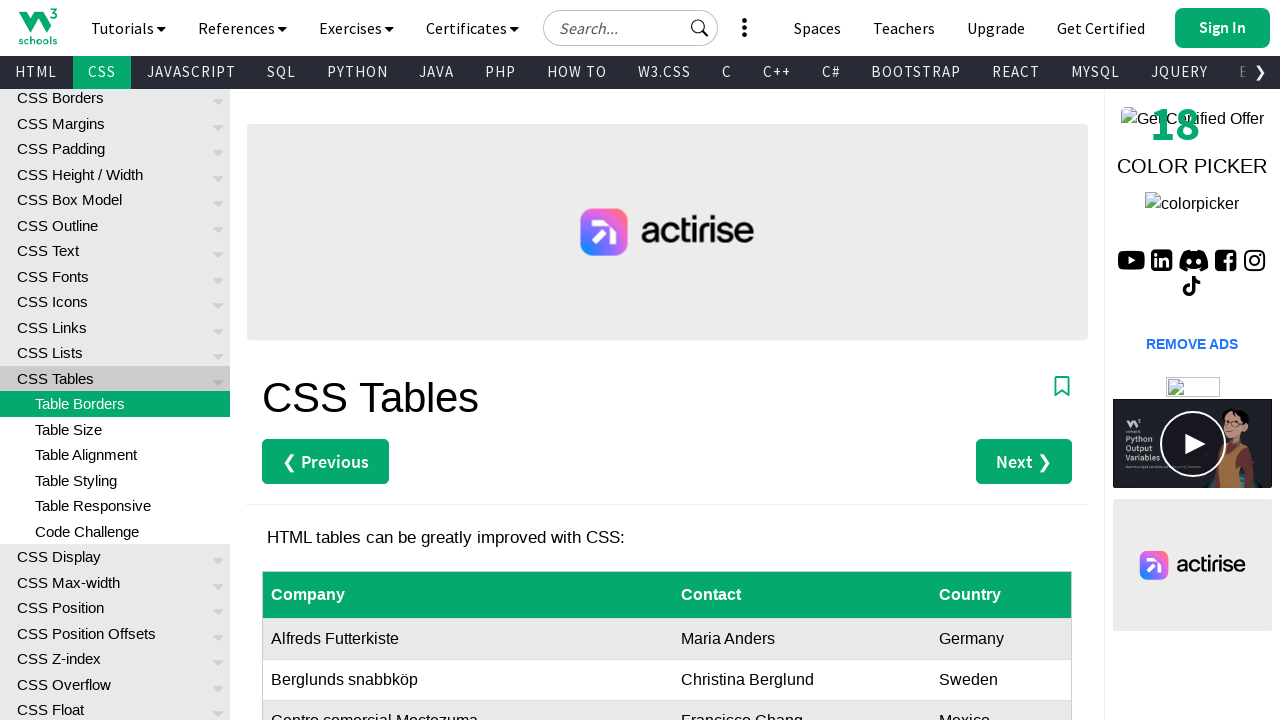

Retrieved all last column cells - found 21 cells
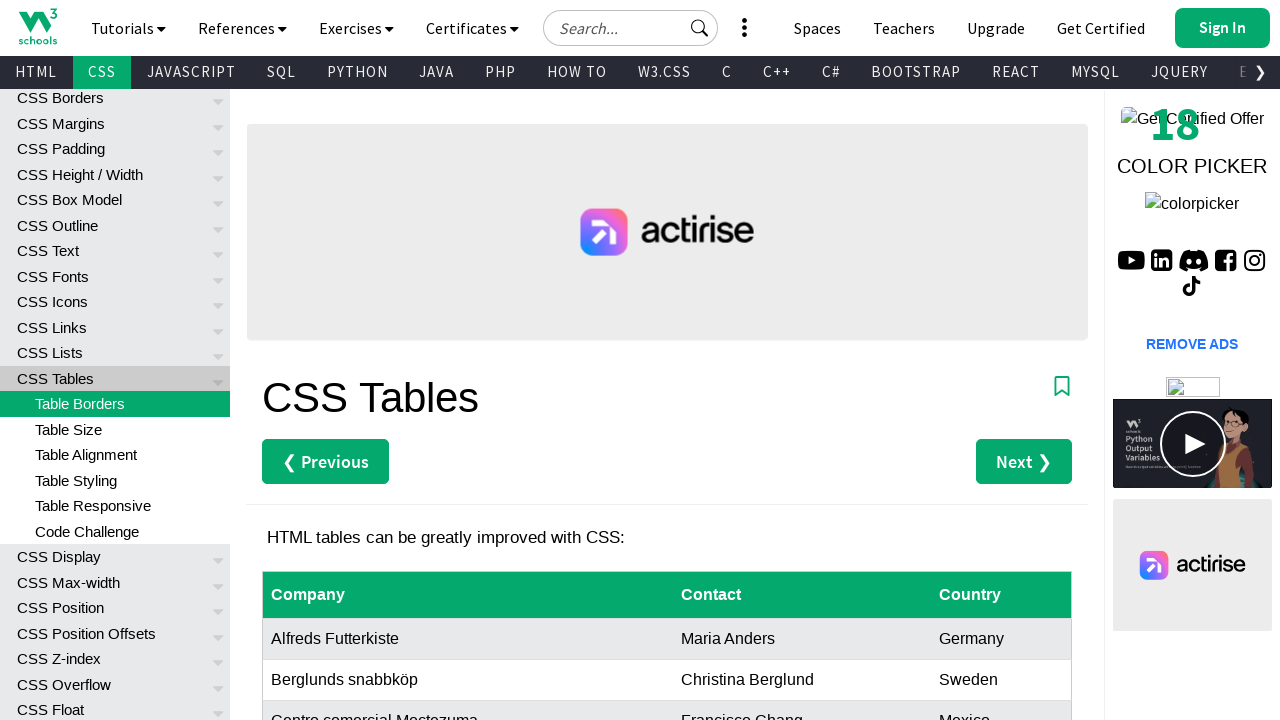

Located specific cell at row 2, column 2
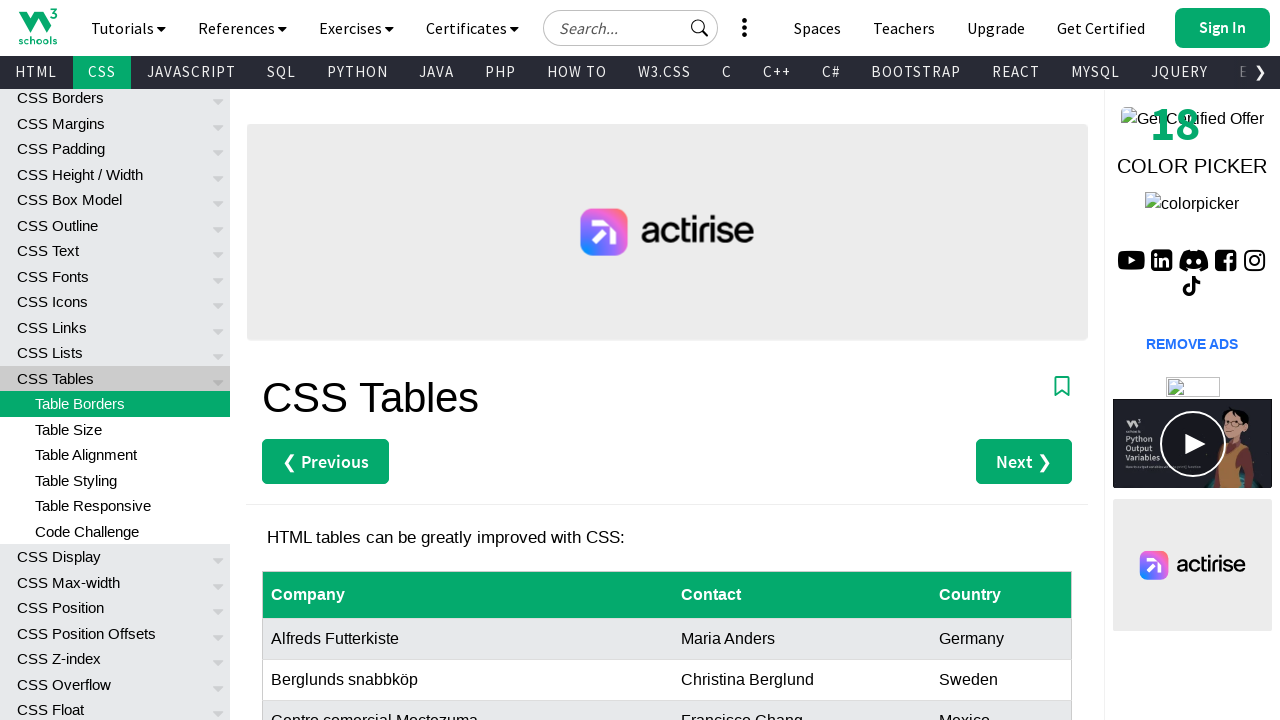

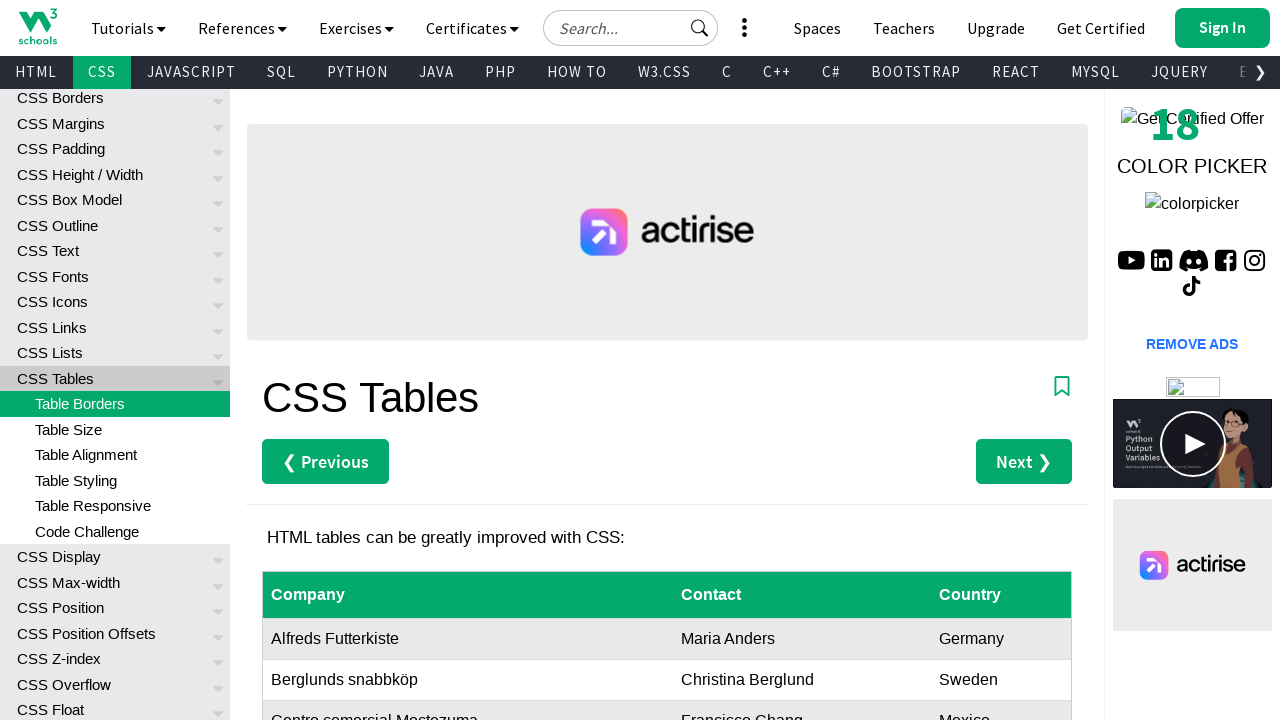